Tests the Double Click Me button by double-clicking it and verifying the double click confirmation text appears

Starting URL: https://demoqa.com/buttons

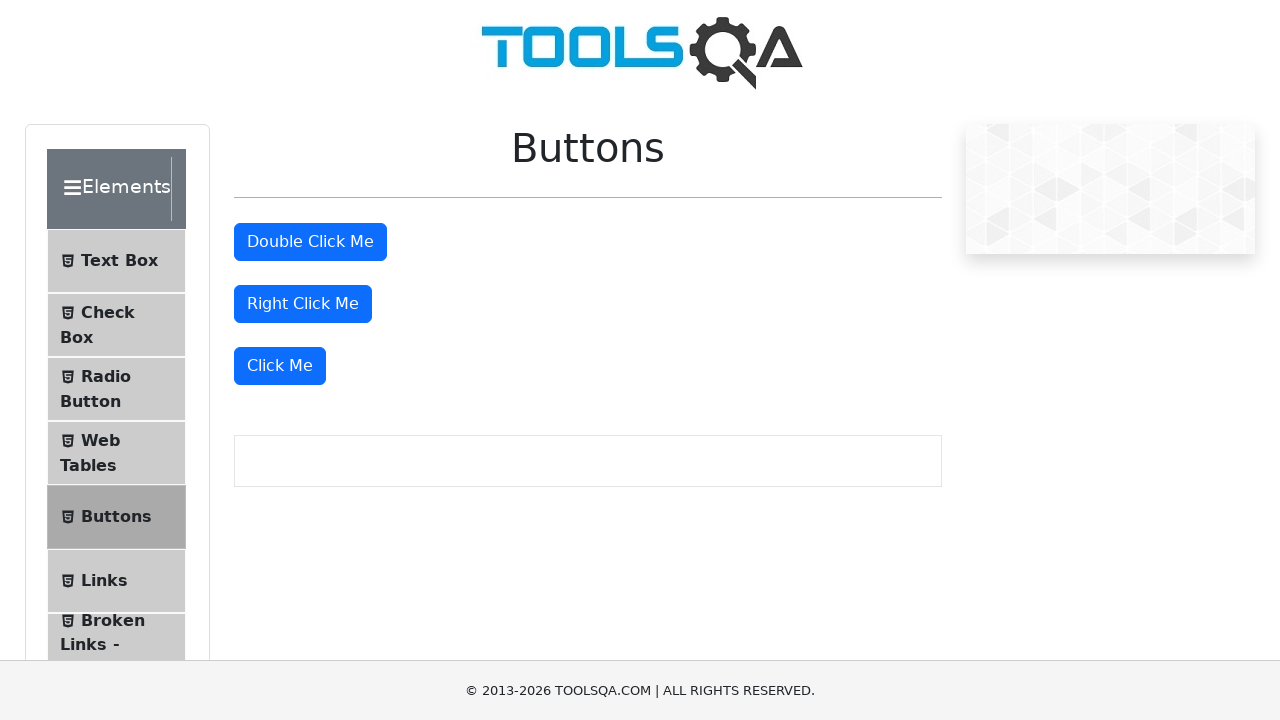

Navigated to https://demoqa.com/buttons
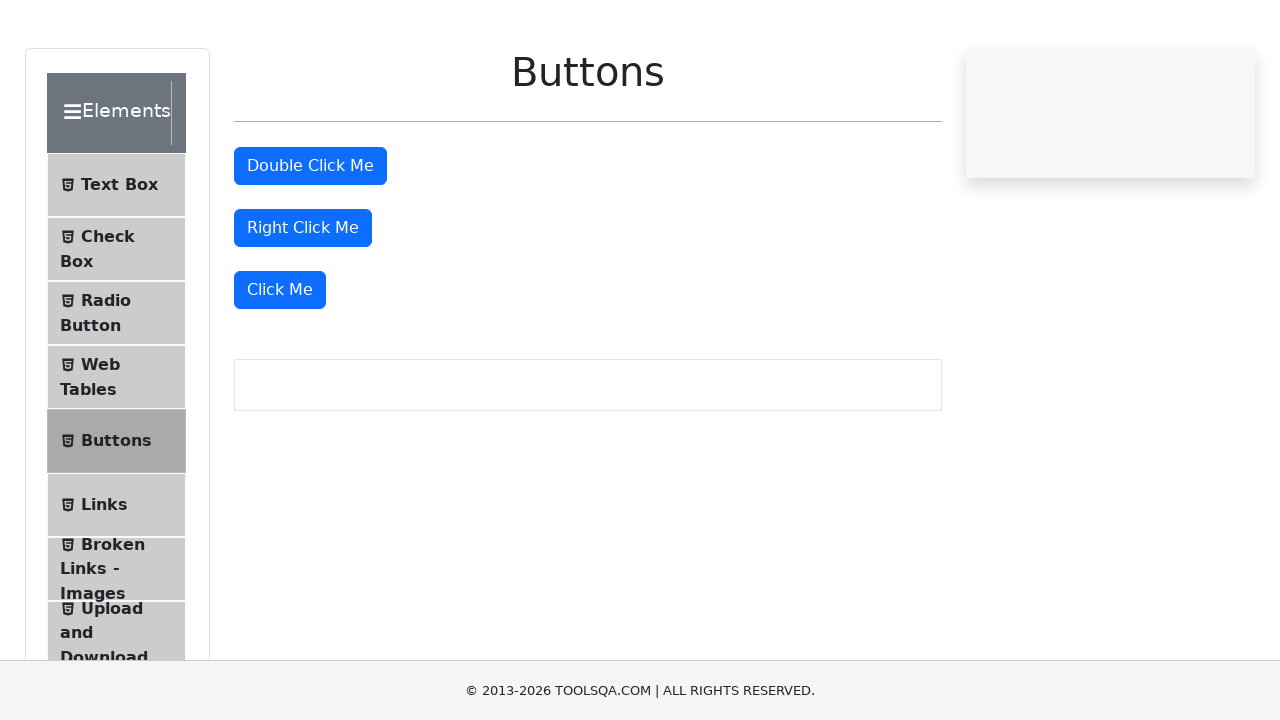

Double-clicked the 'Double Click Me' button at (310, 242) on internal:role=button[name="Double Click Me"i]
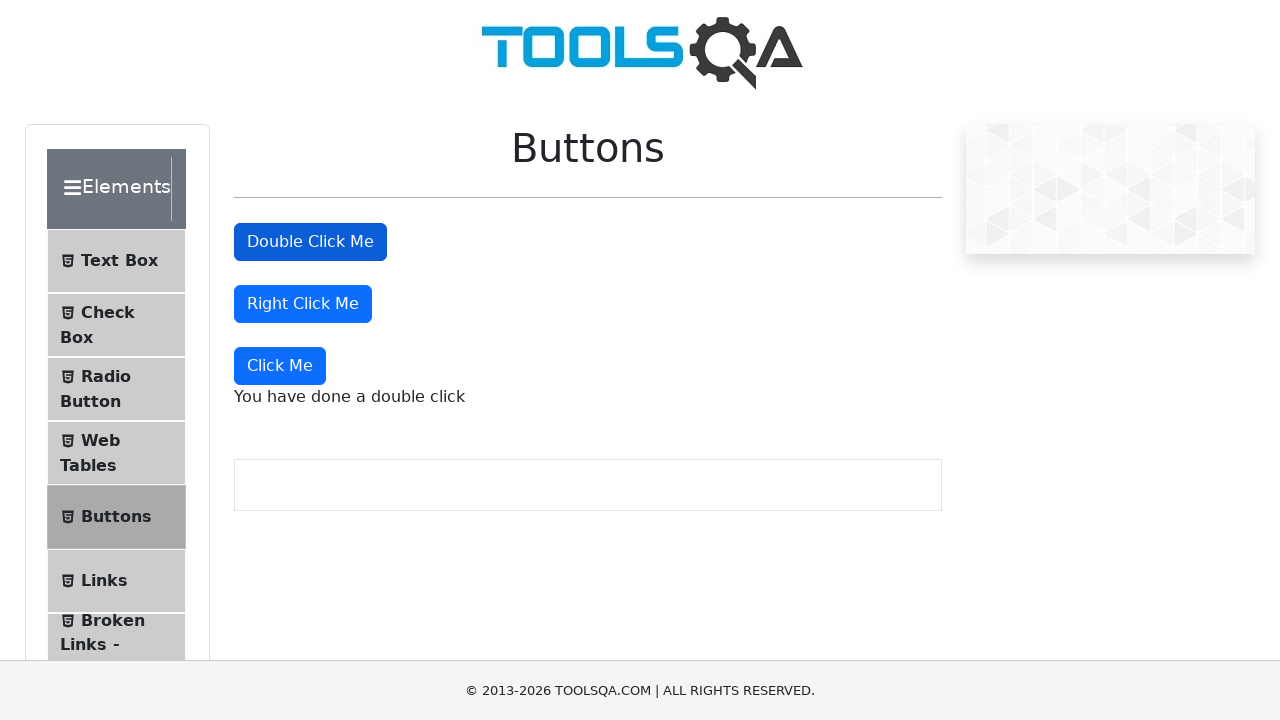

Verified double click confirmation text appeared
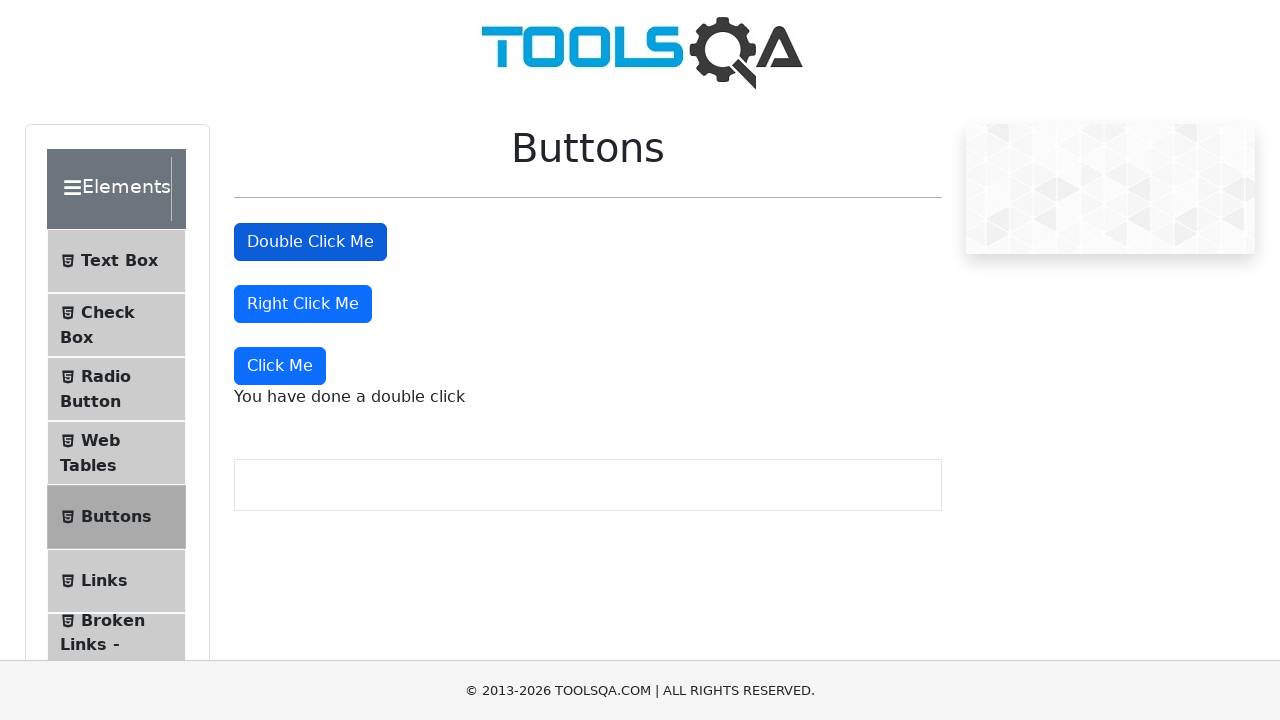

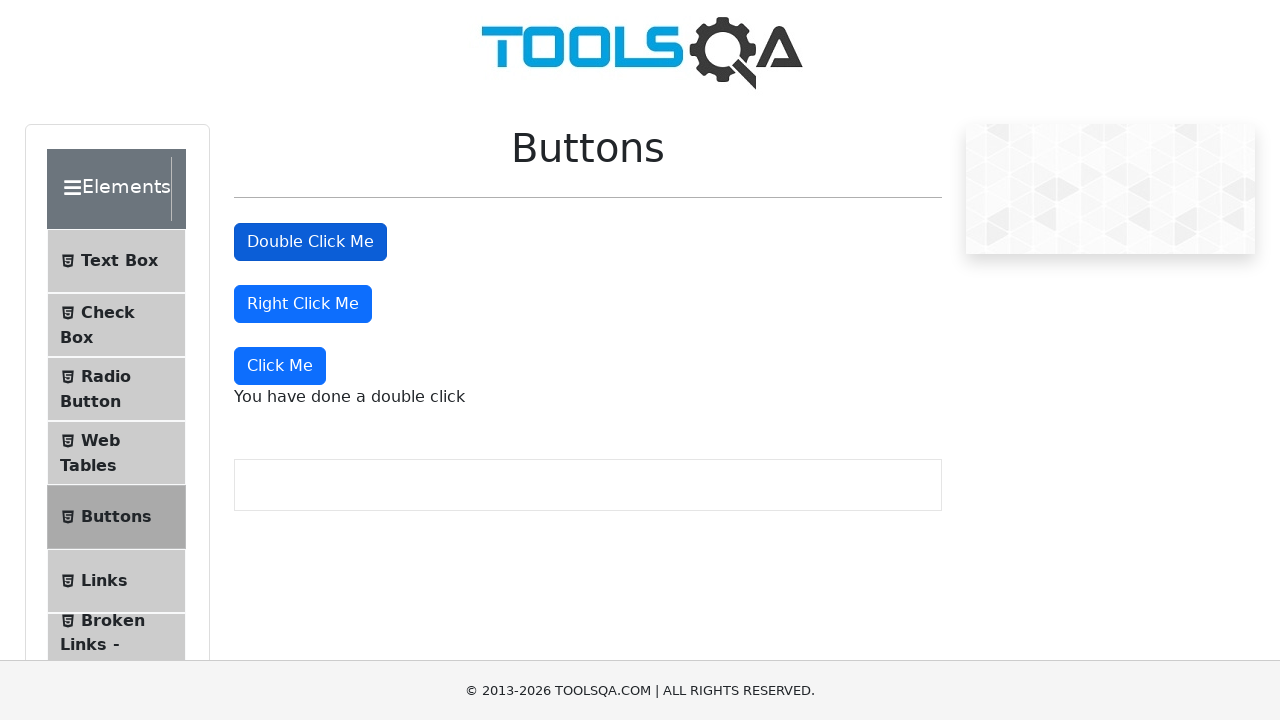